Tests that the "Will Revert" draggable box returns to its original position after being dropped

Starting URL: https://demoqa.com/droppable

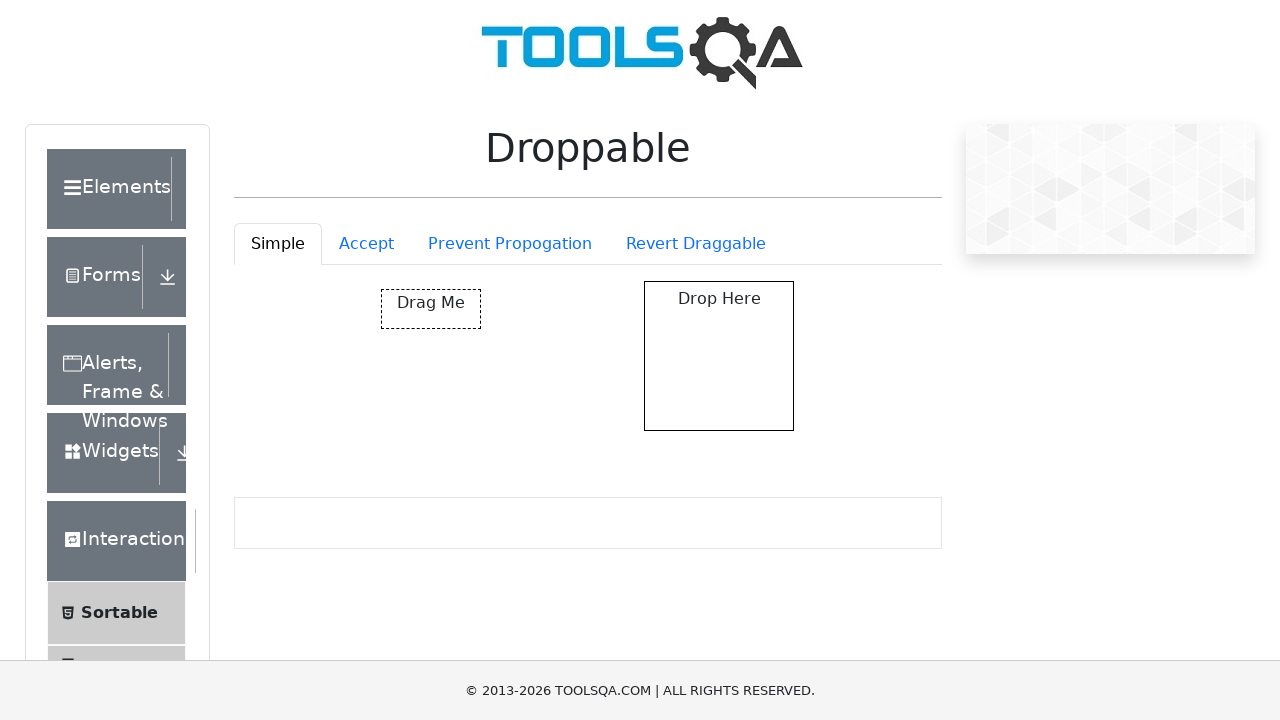

Clicked on the Revert Draggable tab at (696, 244) on #droppableExample-tab-revertable
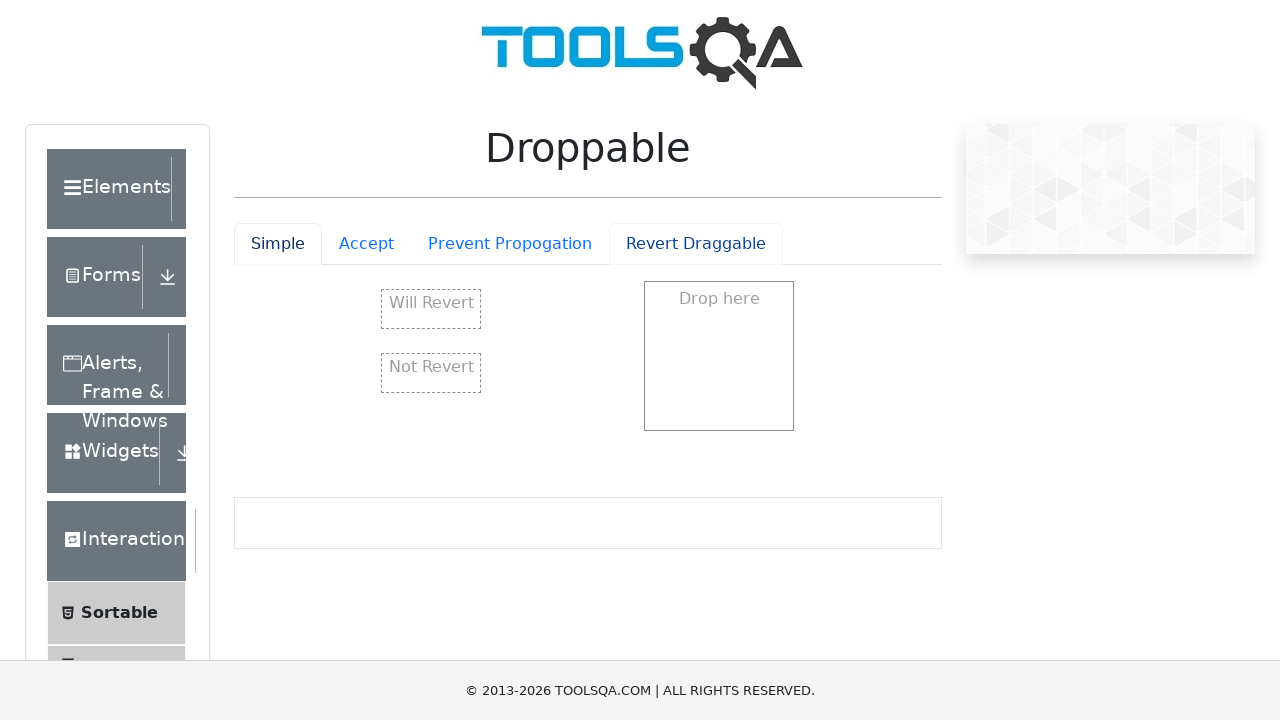

Revert draggable tab content loaded
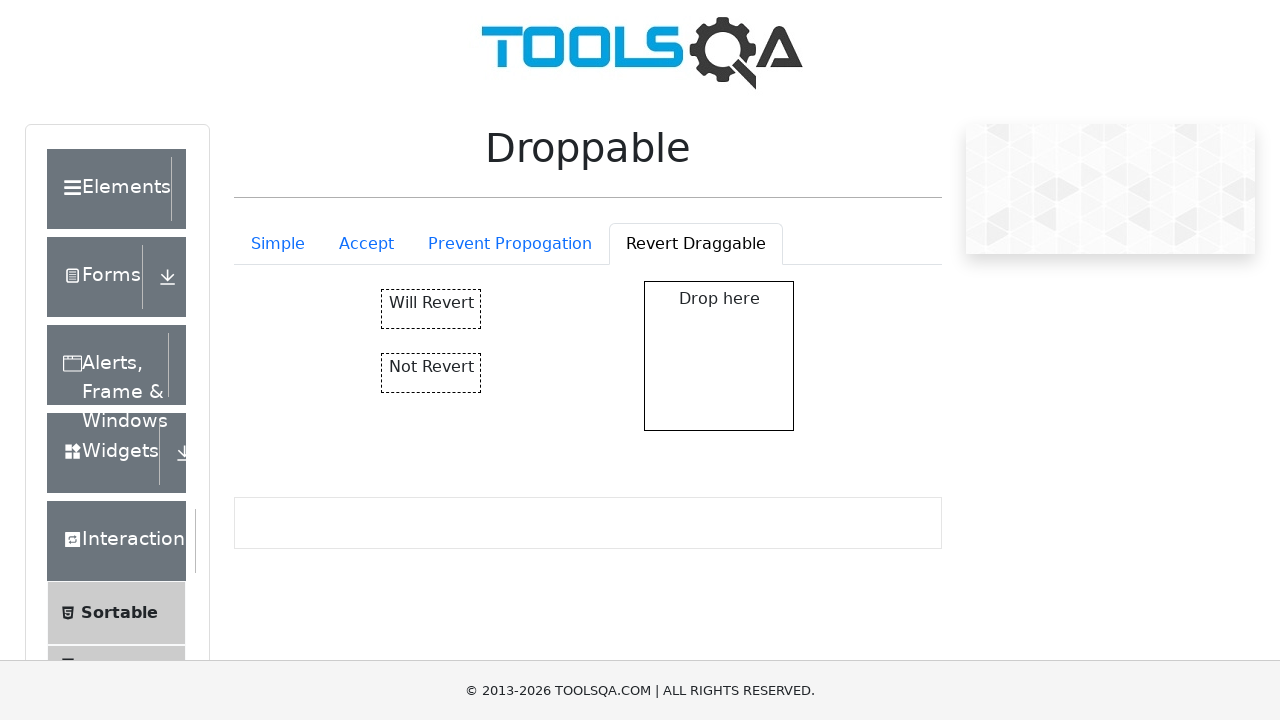

Located revert box and drop target elements
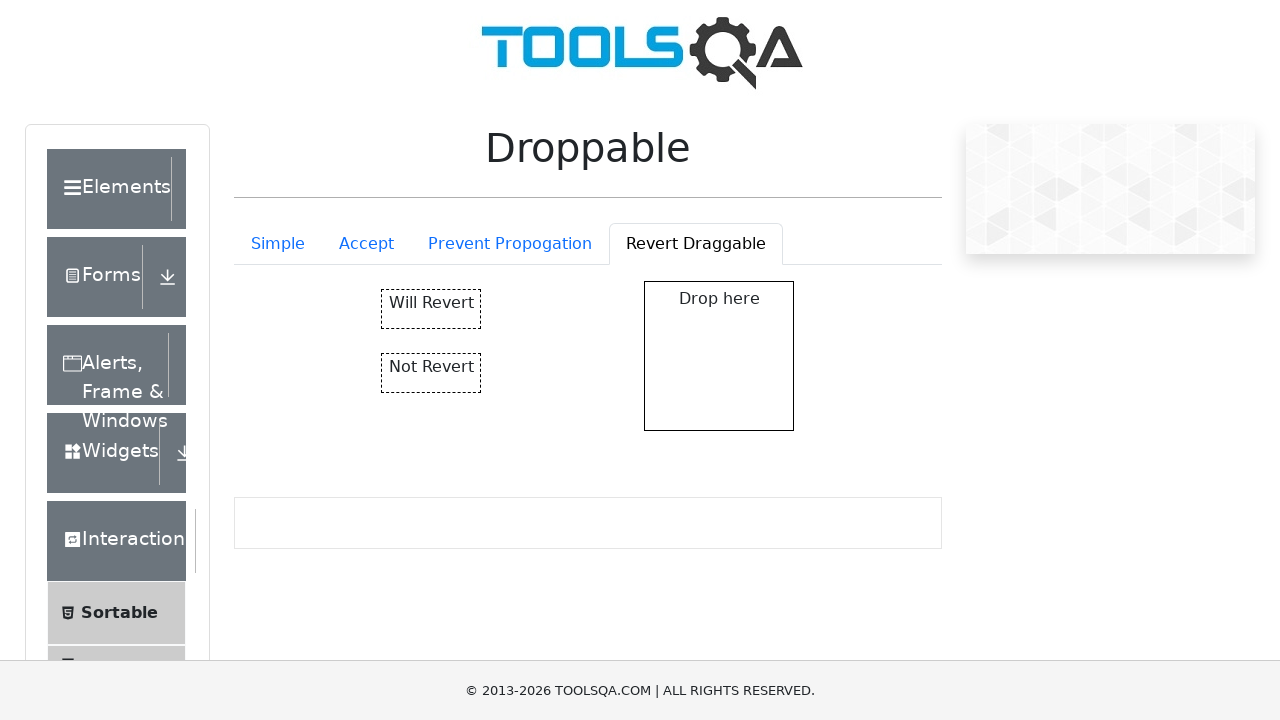

Dragged revert box to drop target at (719, 356)
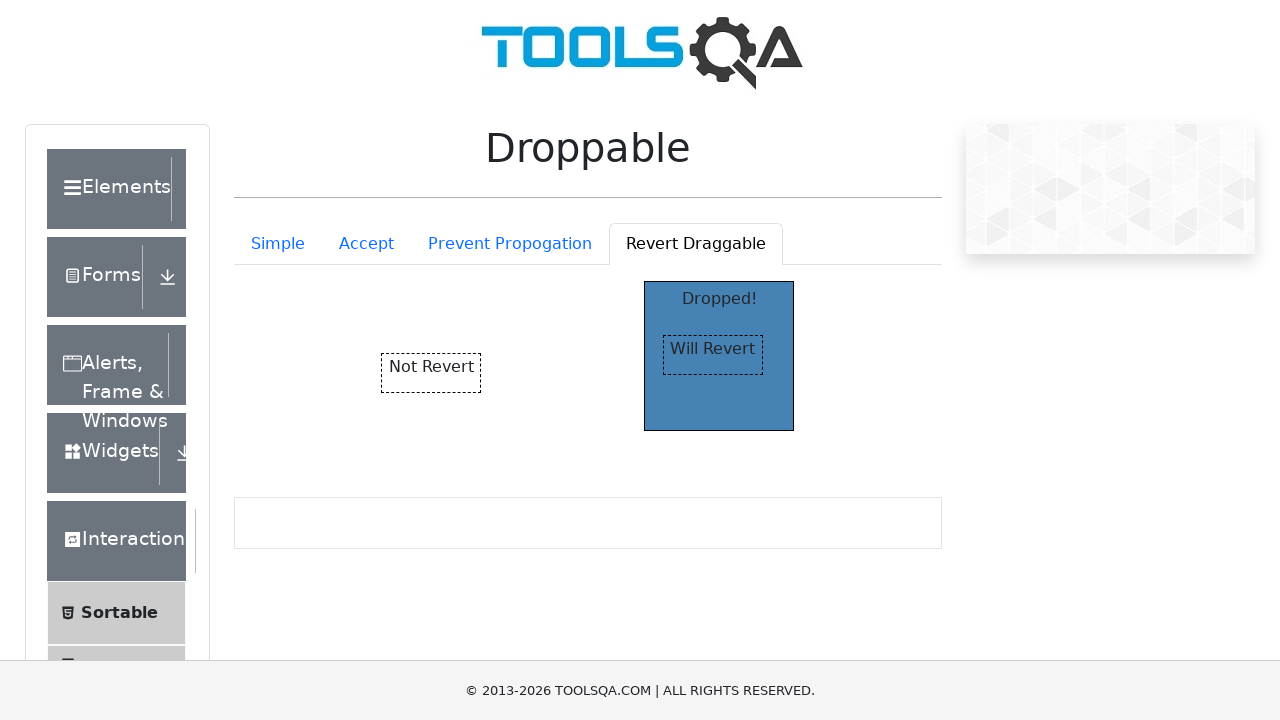

Drop confirmed - 'Dropped!' text appeared in target
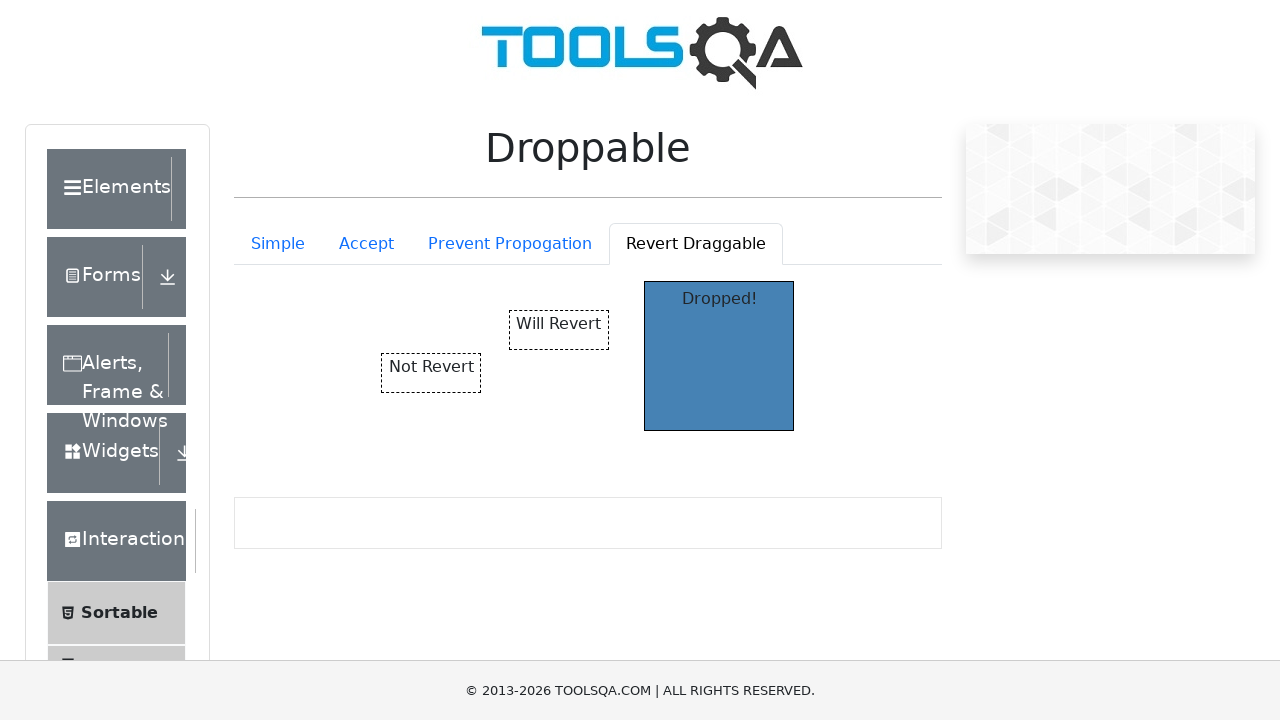

Waited for revert animation to complete - box returned to original position
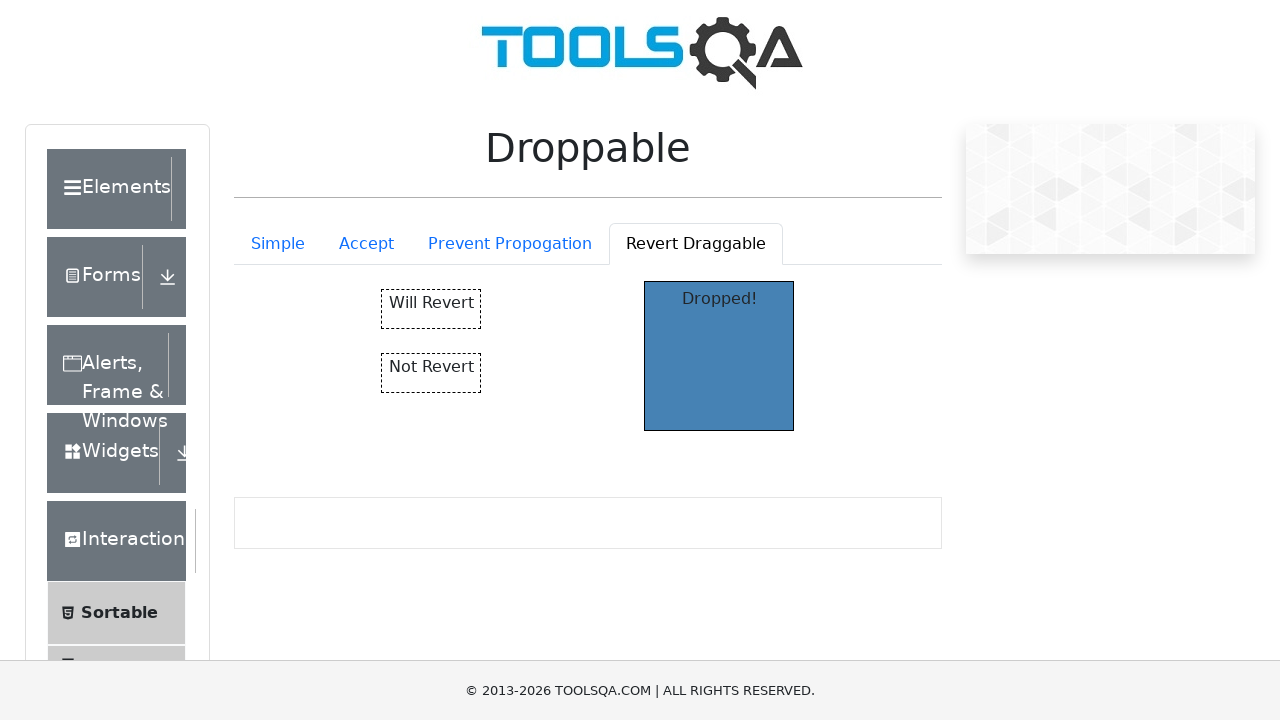

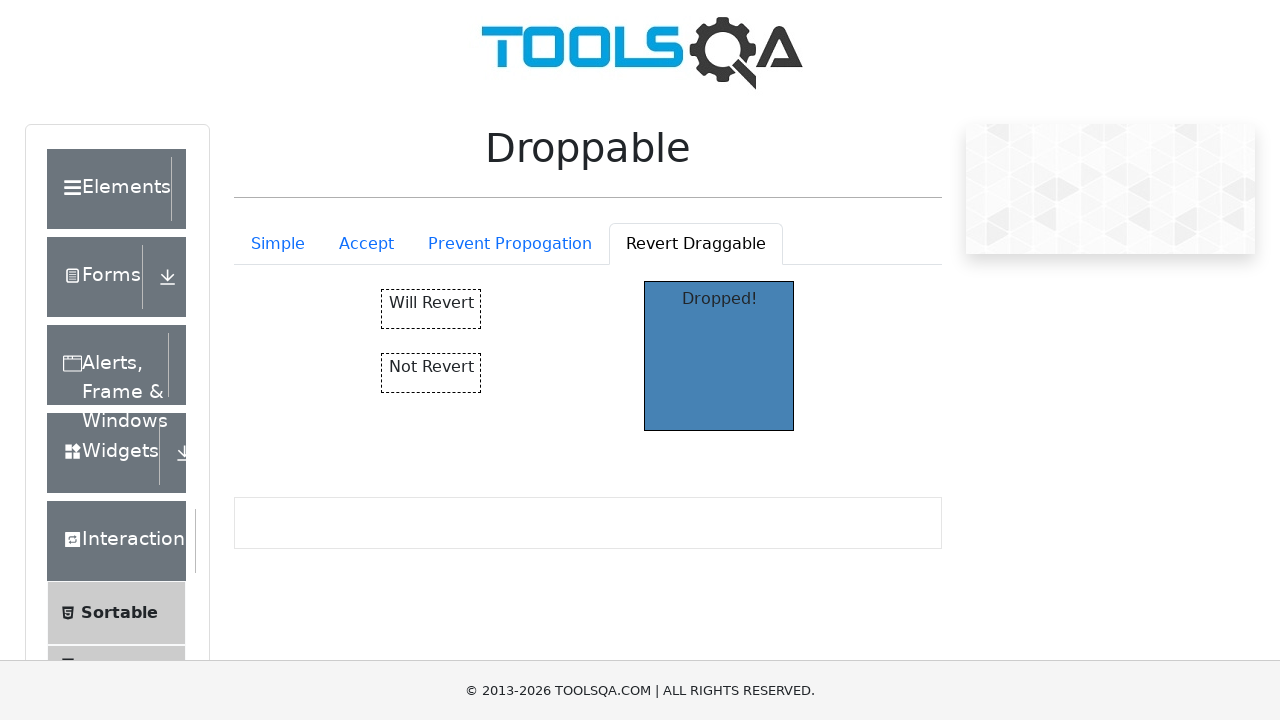